Tests drag and drop functionality by dragging an image element into a box element

Starting URL: https://formy-project.herokuapp.com/dragdrop

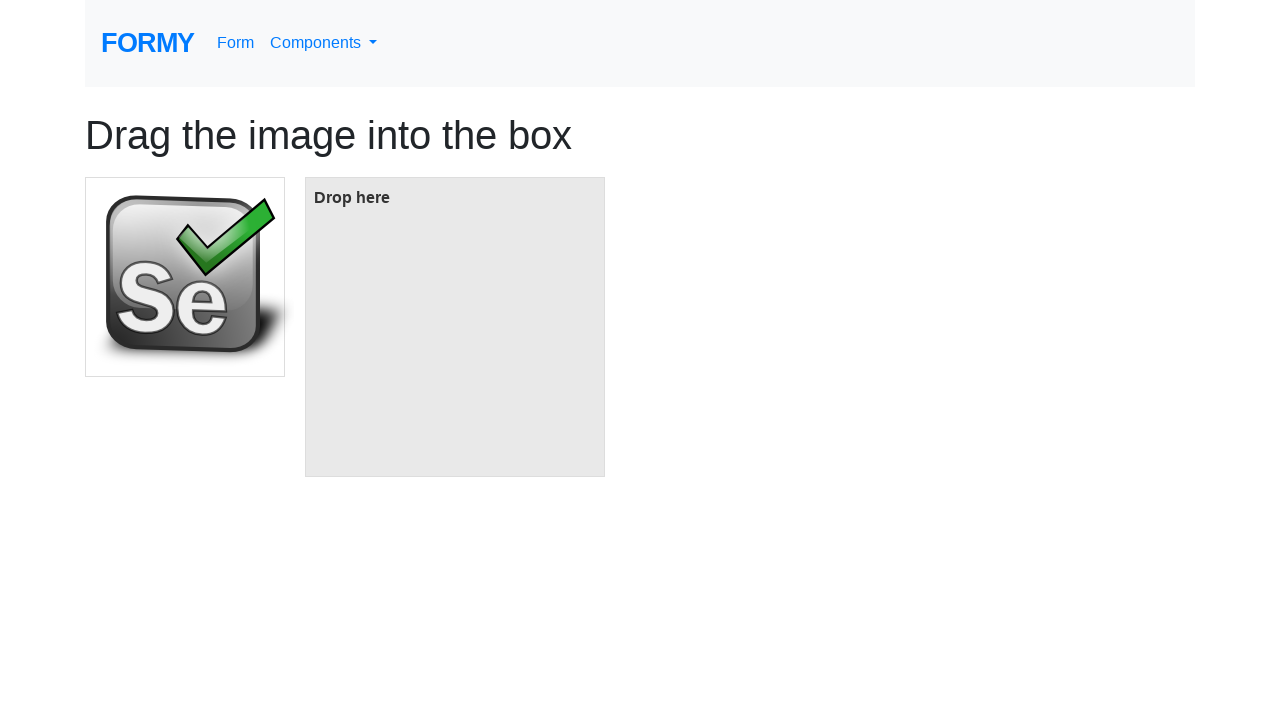

Located the image element to drag
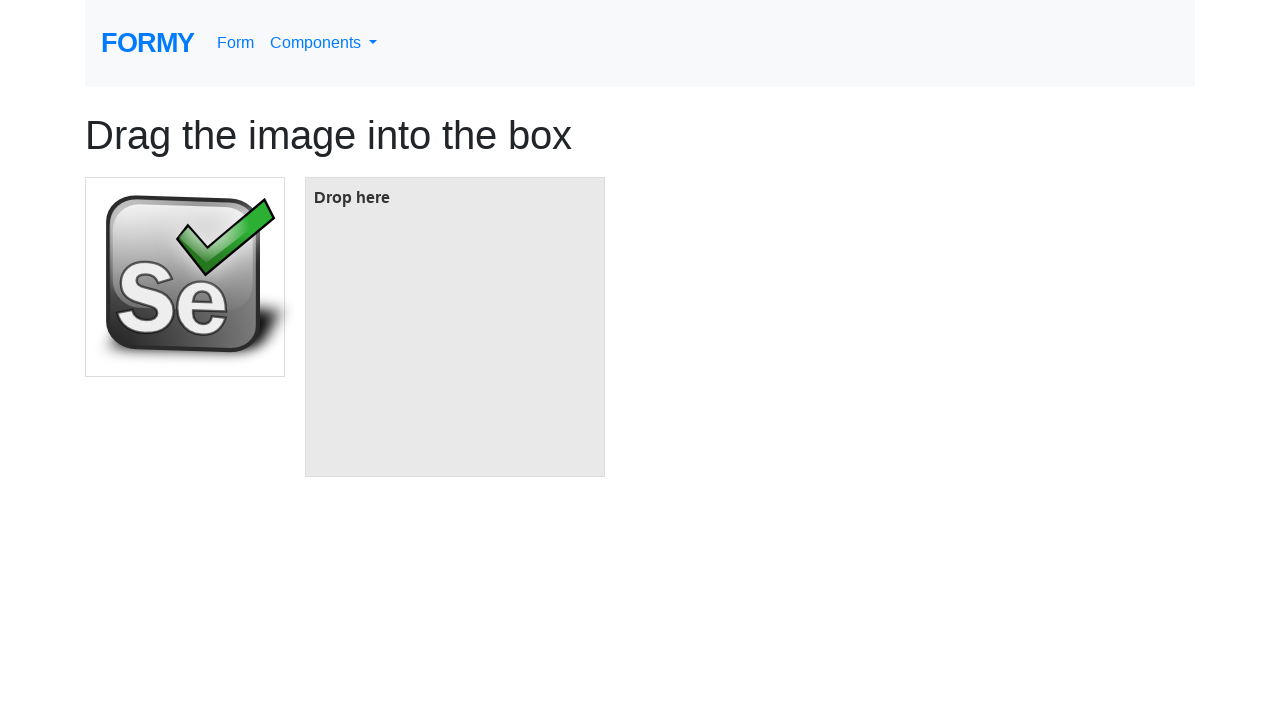

Located the box element to drop into
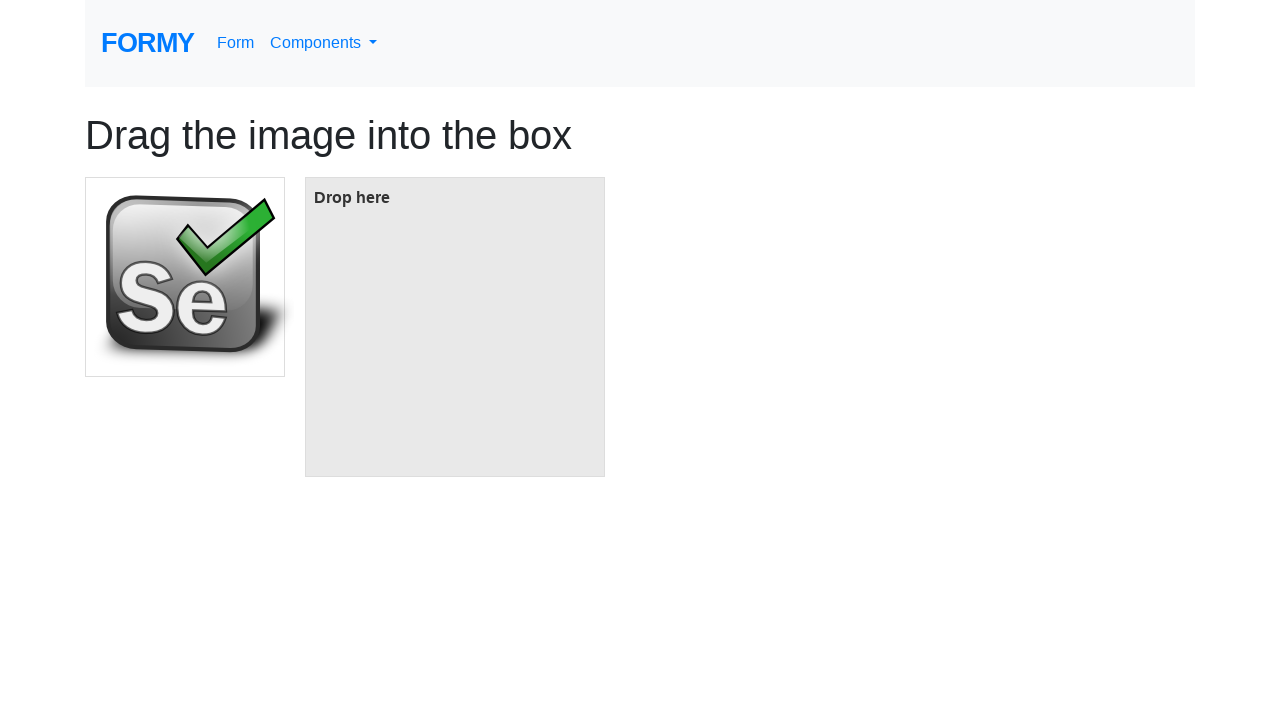

Dragged image element into box element at (455, 327)
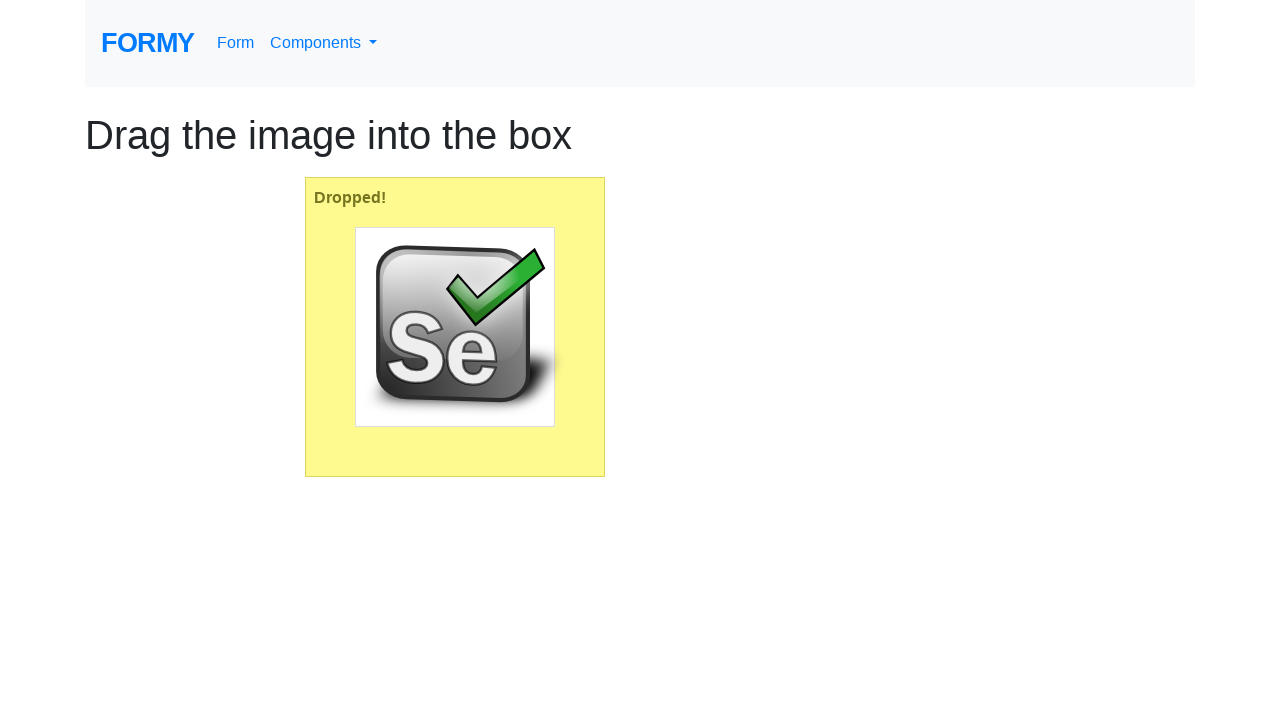

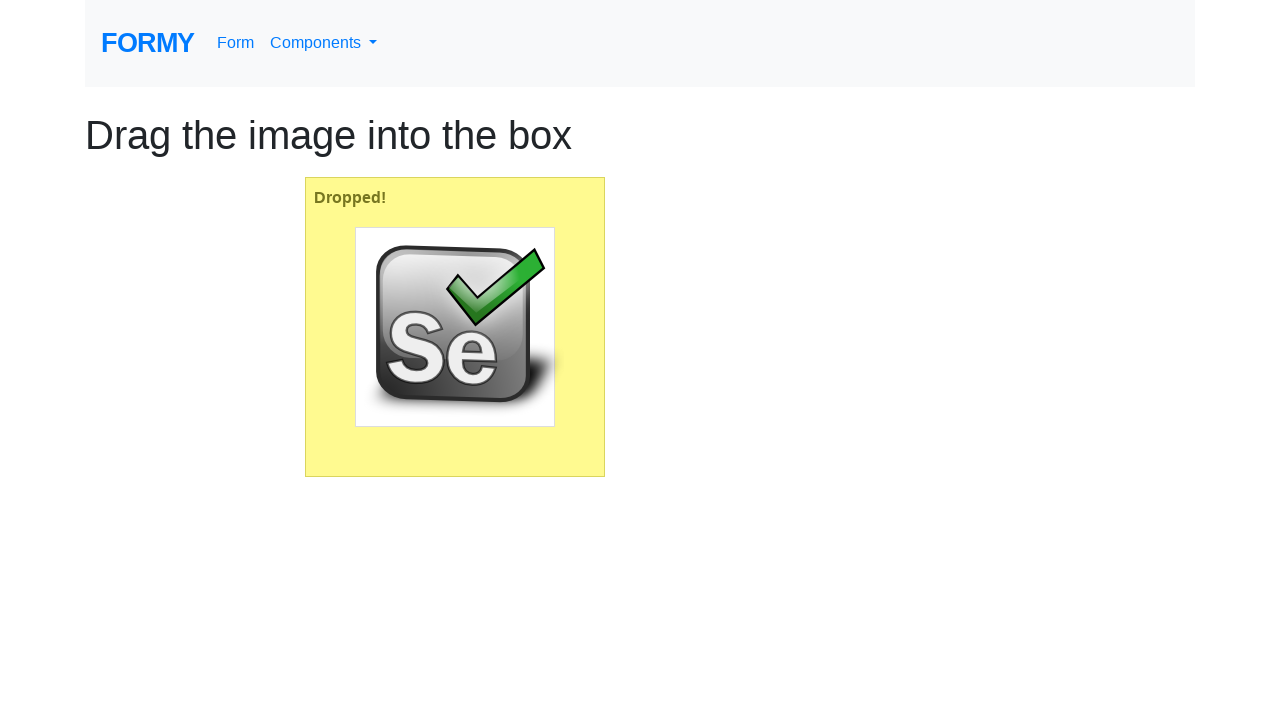